Tests the menu jQuery UI feature by hovering over menu items to reveal submenus within an iframe.

Starting URL: https://jqueryui.com/

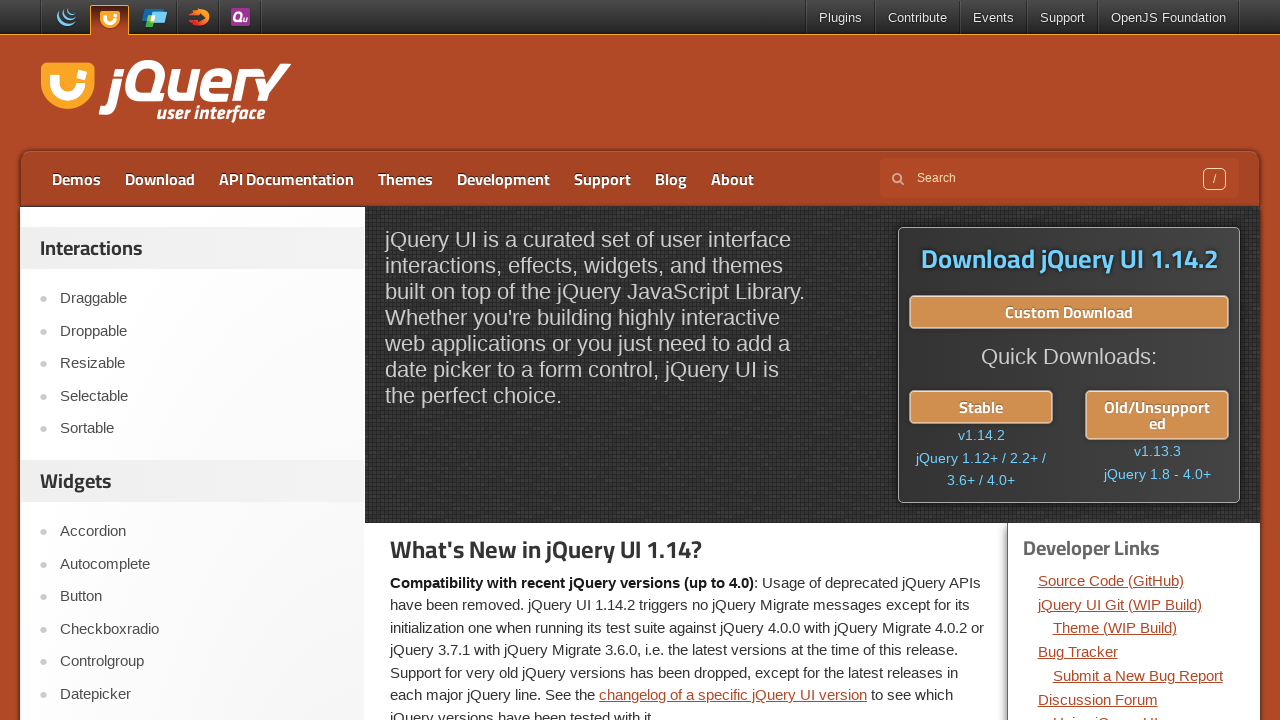

Clicked on Menu demo link at (202, 360) on text=Menu
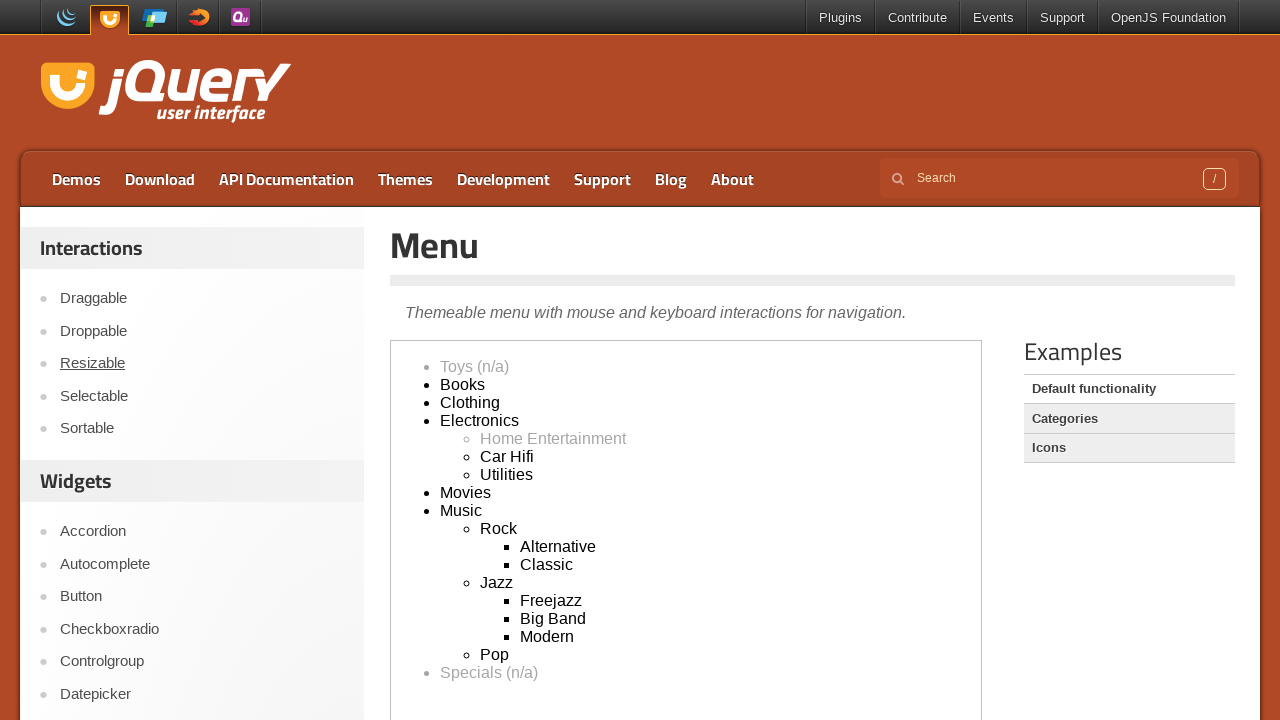

Located demo iframe
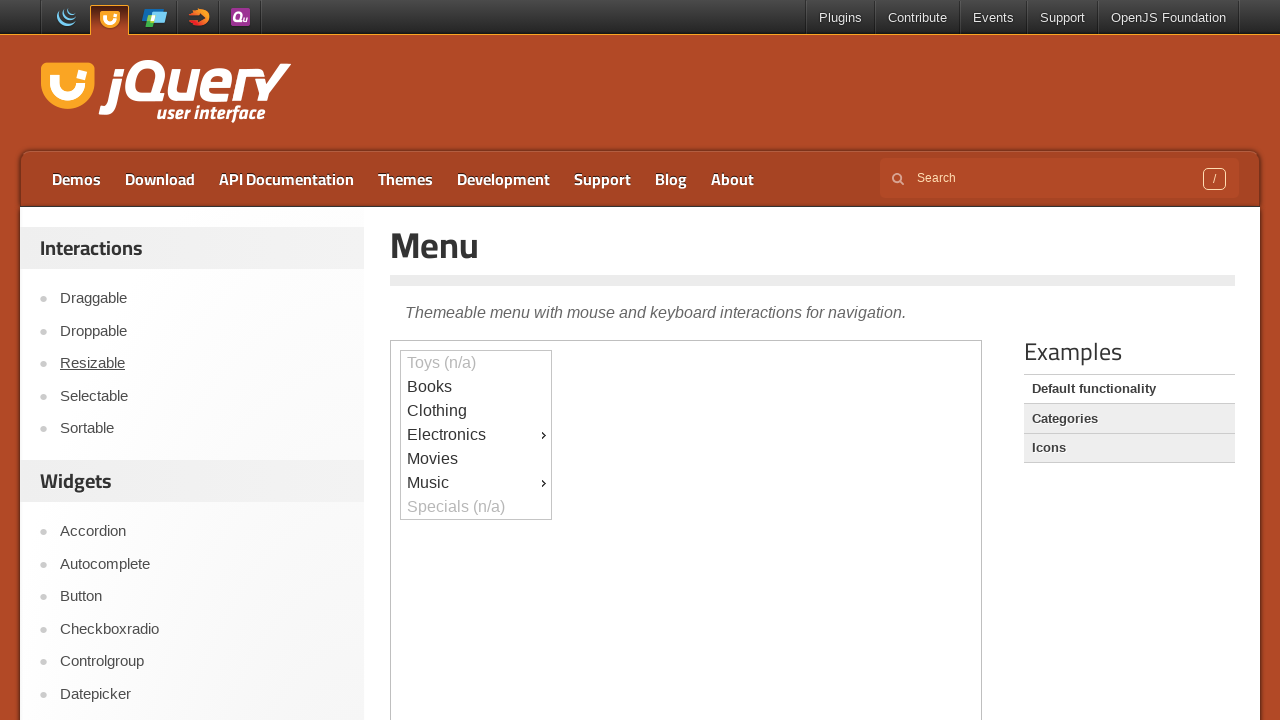

Hovered over Music menu item to reveal submenu at (476, 483) on .demo-frame >> internal:control=enter-frame >> #ui-id-9
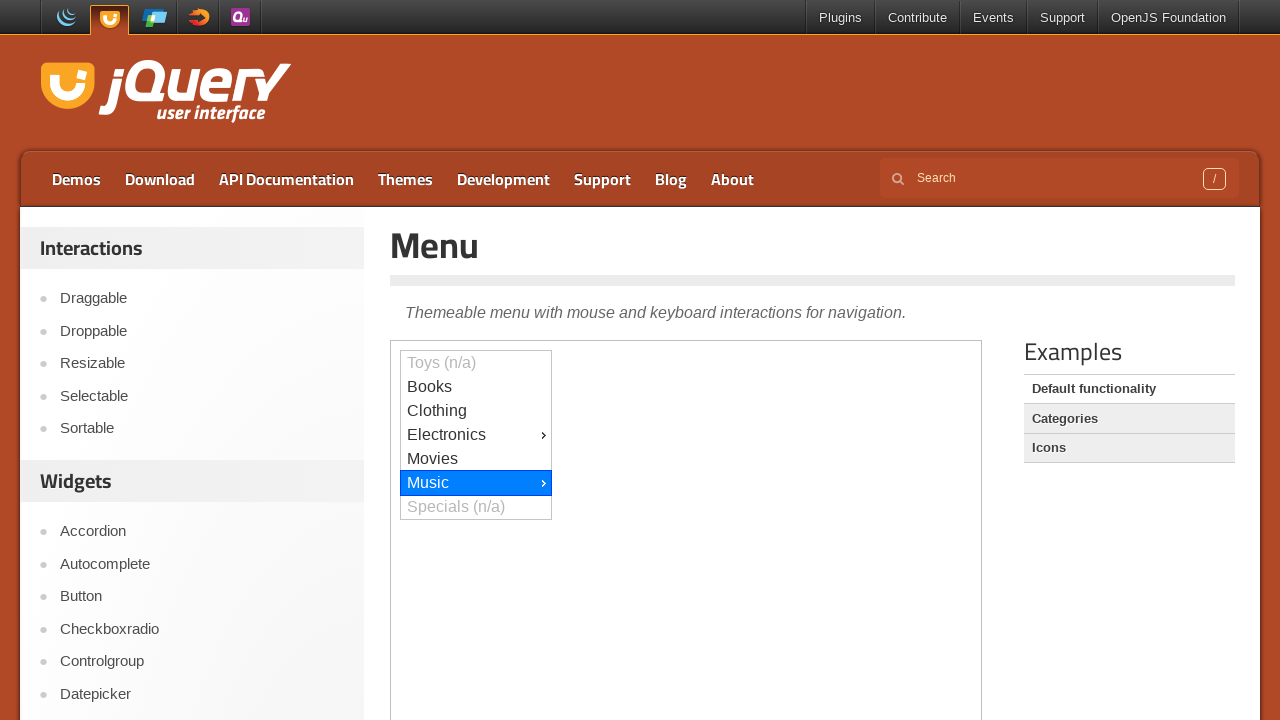

Waited 1000ms for submenu animation
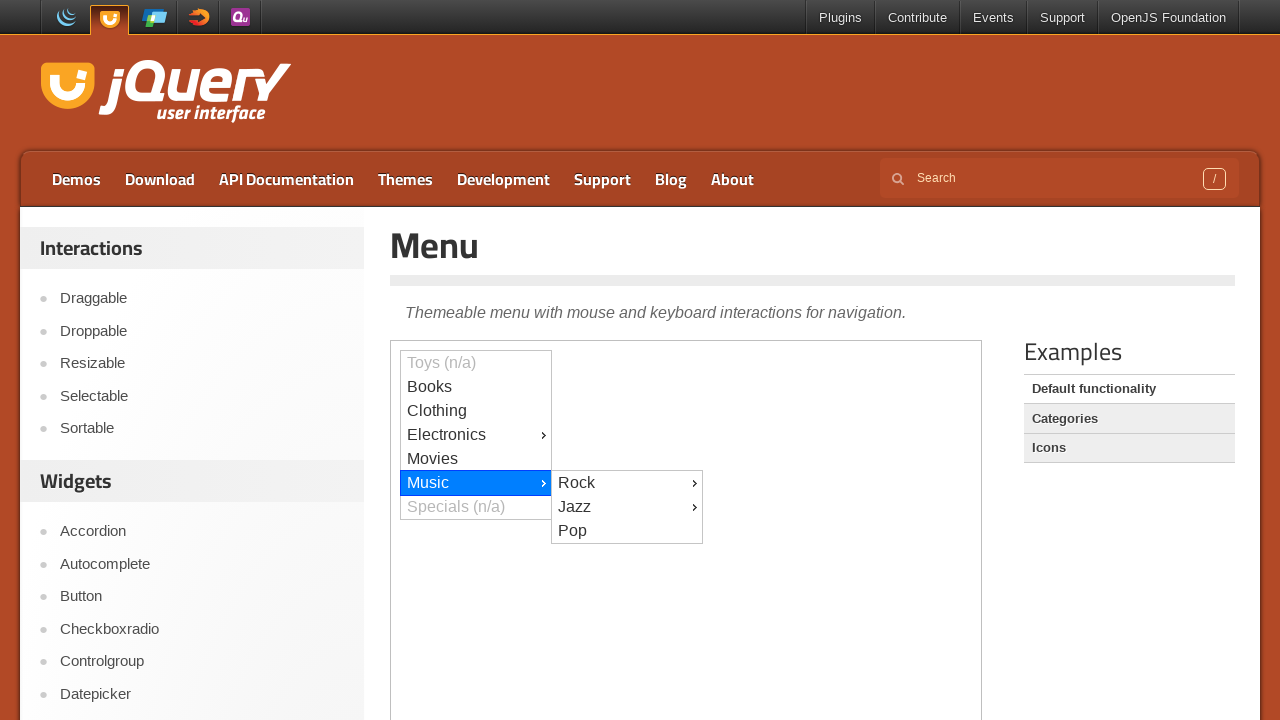

Hovered over Rock submenu item at (627, 483) on .demo-frame >> internal:control=enter-frame >> #ui-id-10
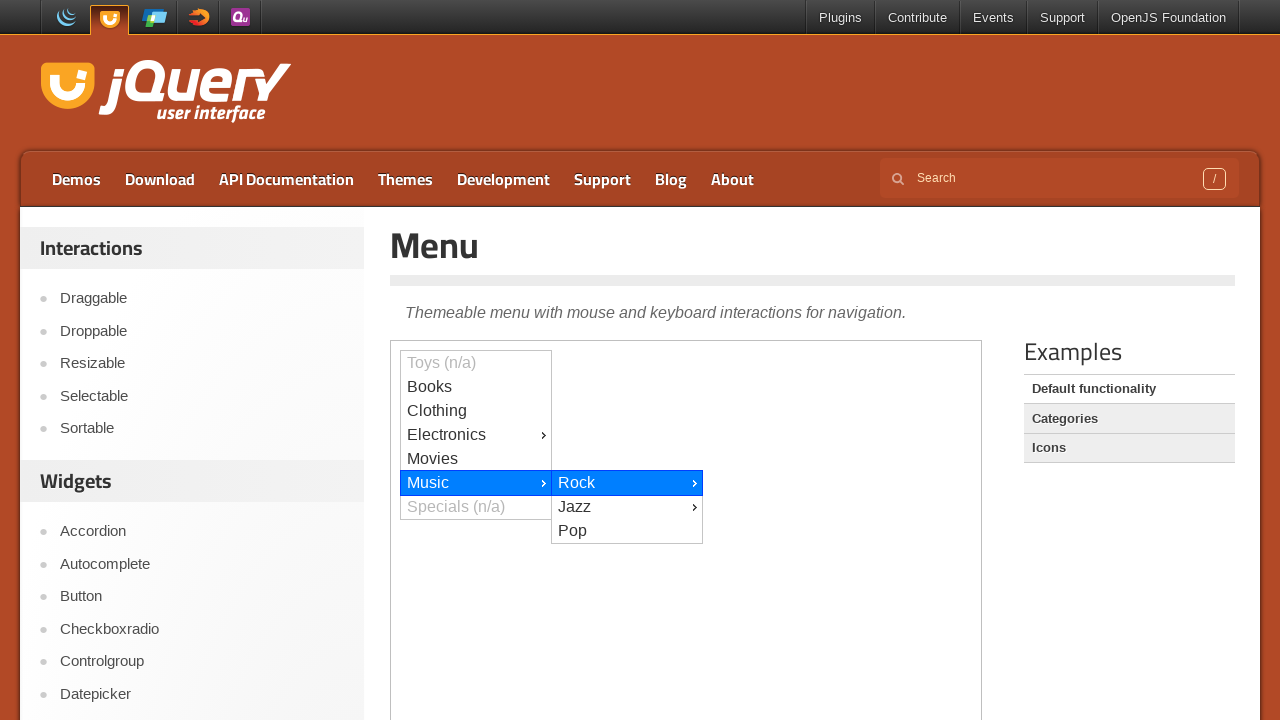

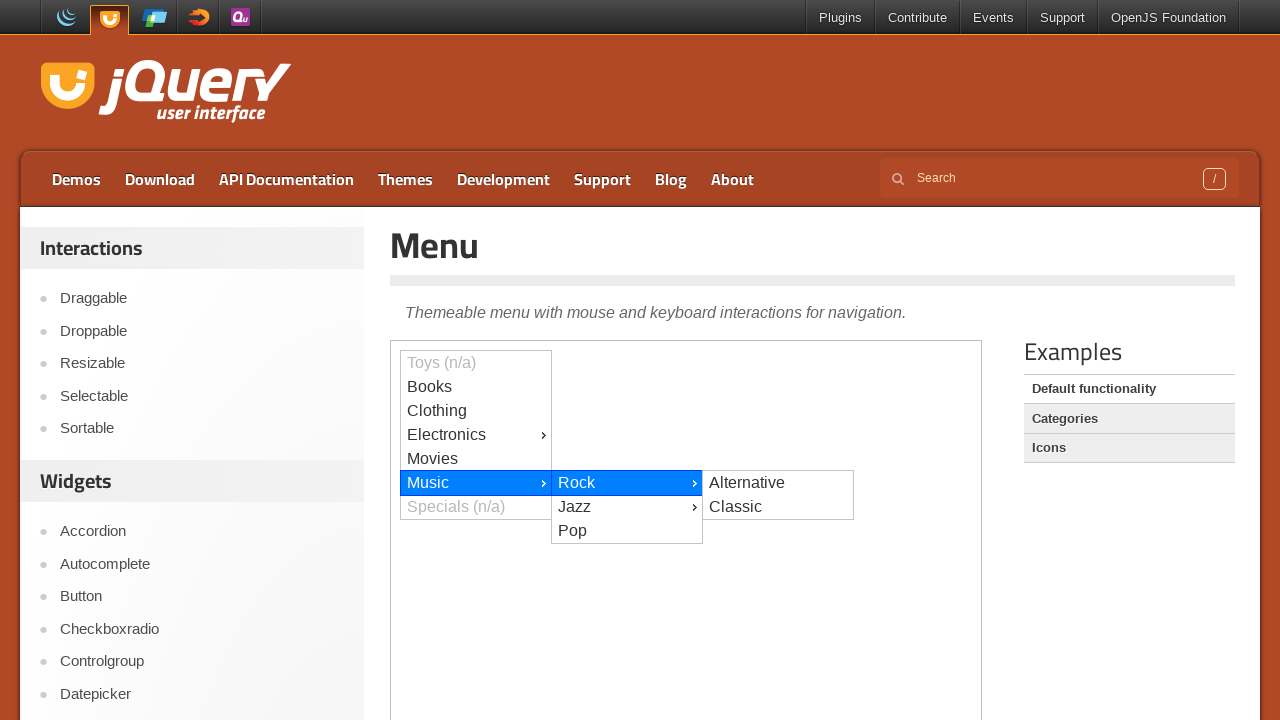